Tests checkbox selection, radio button selection, and element visibility toggle on a practice automation page by selecting a specific checkbox, clicking a radio button, and hiding a text box.

Starting URL: https://rahulshettyacademy.com/AutomationPractice/

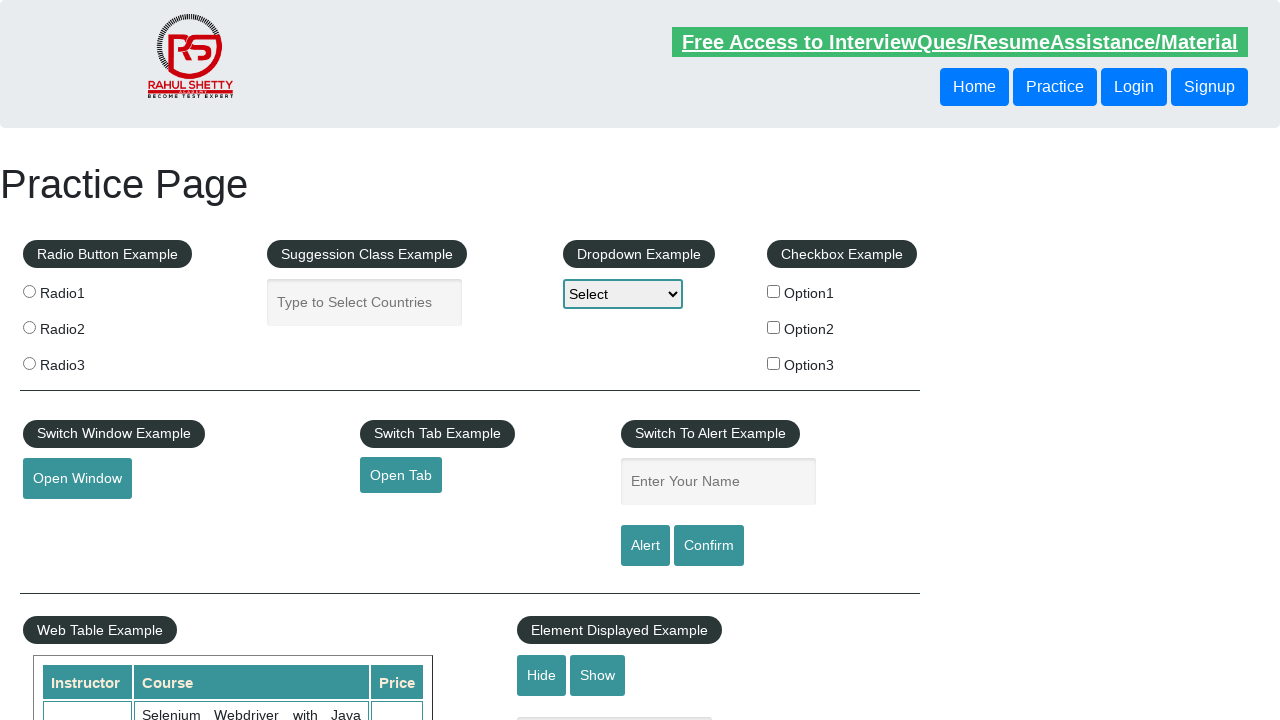

Navigated to automation practice page
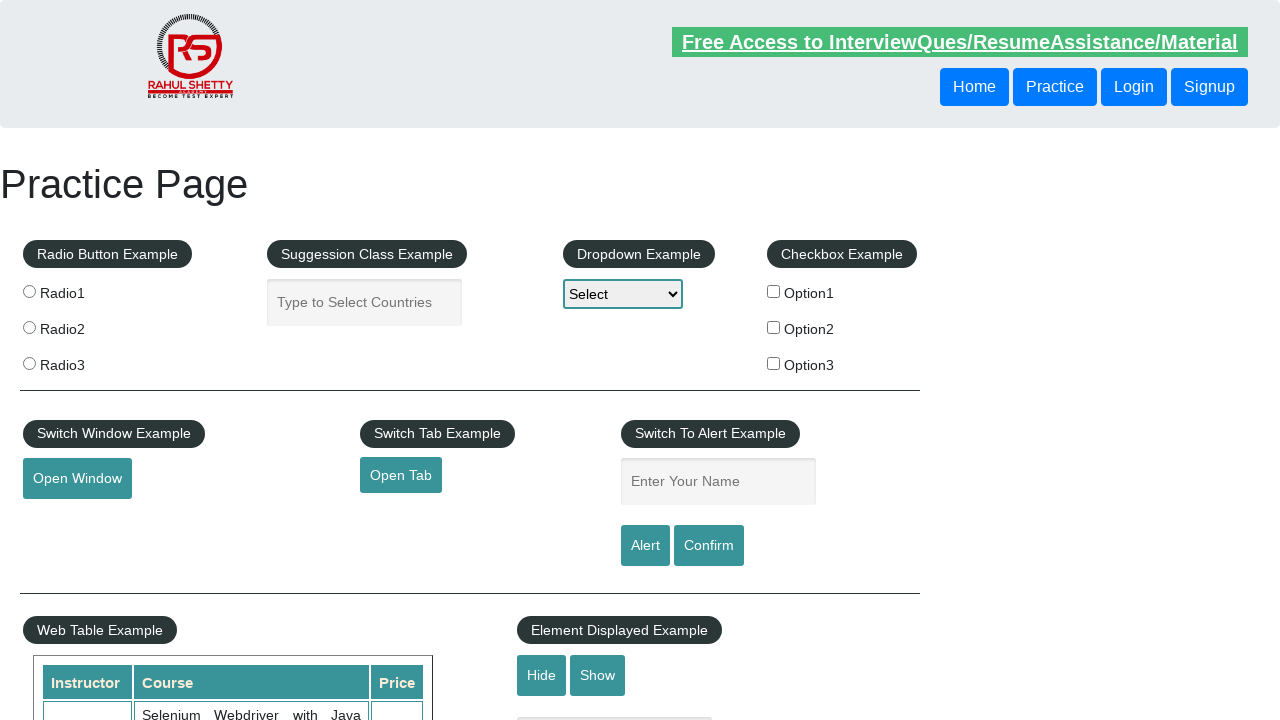

Located all checkboxes on the page
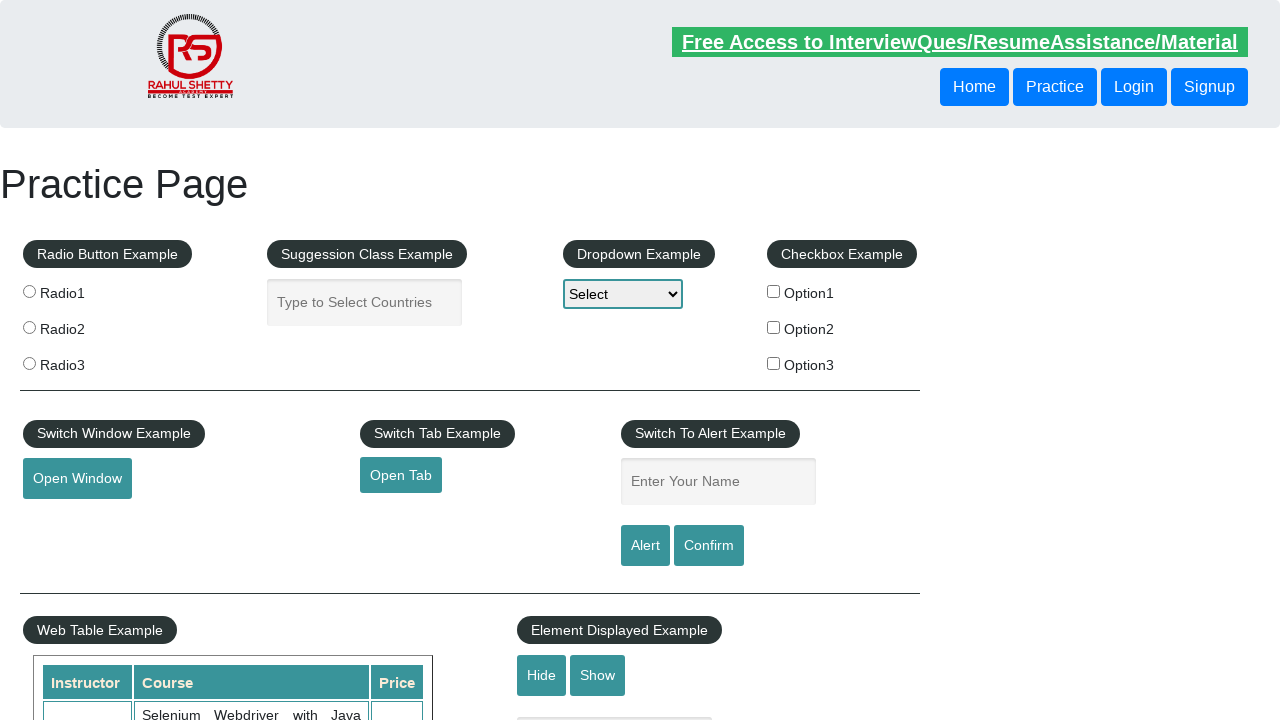

Selected checkbox with value 'option2' at (774, 327) on xpath=//input[@type='checkbox'] >> nth=1
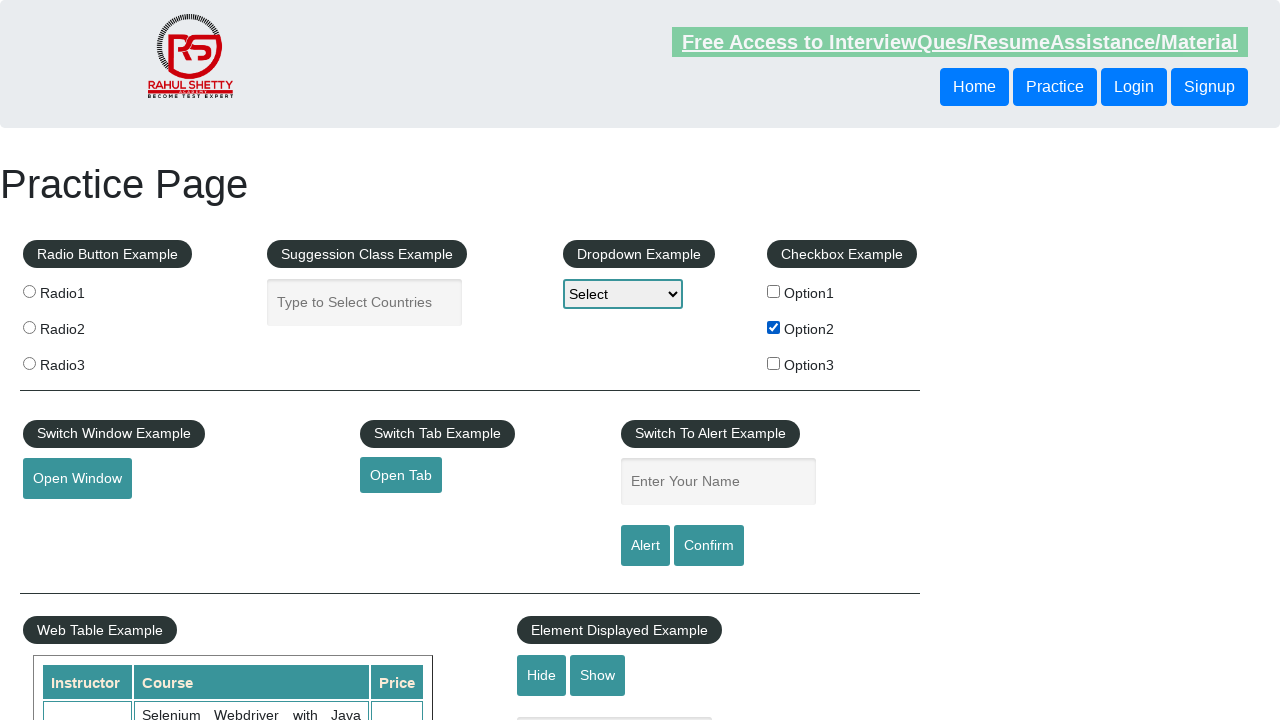

Located all radio buttons on the page
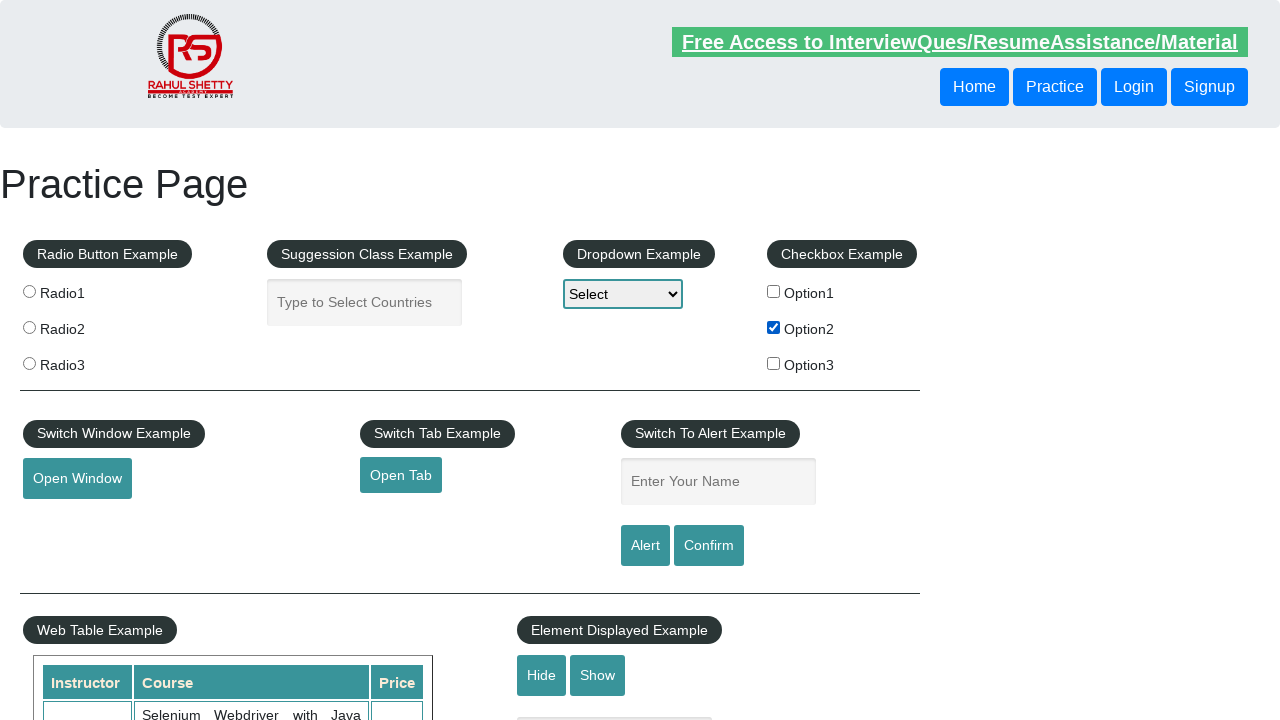

Clicked the third radio button at (29, 363) on .radioButton >> nth=2
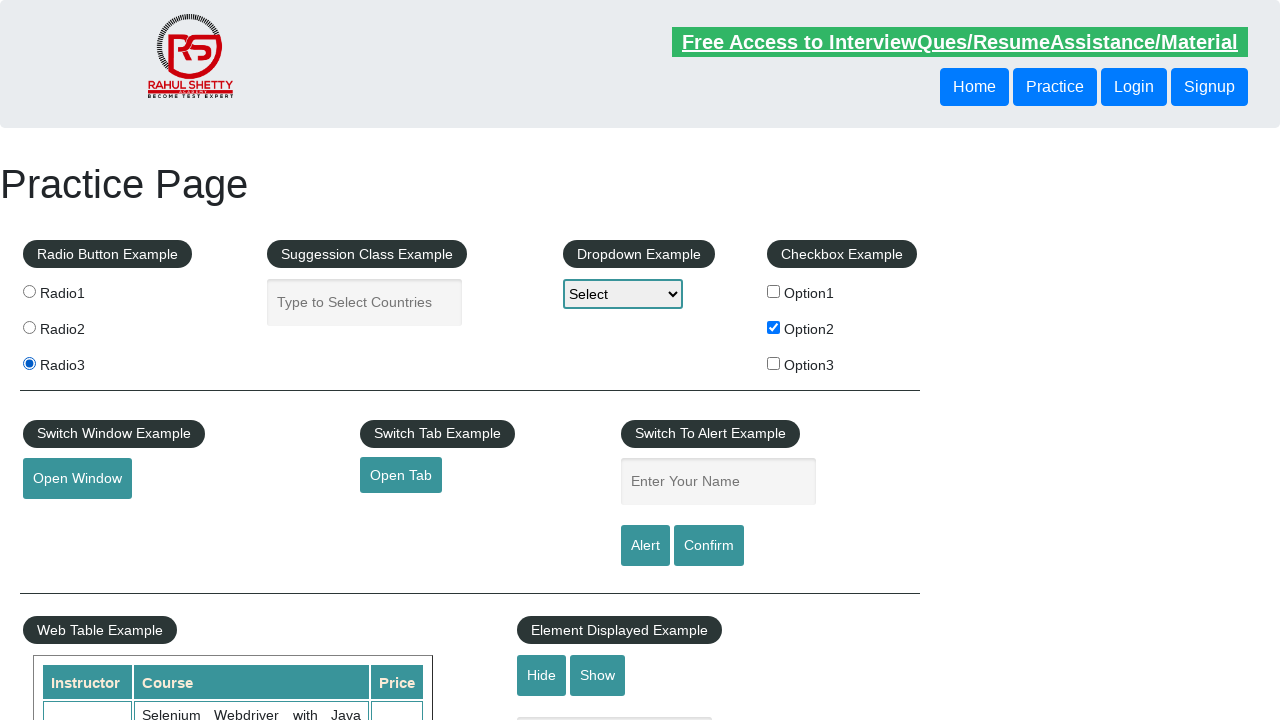

Clicked the hide button to hide the text box at (542, 675) on #hide-textbox
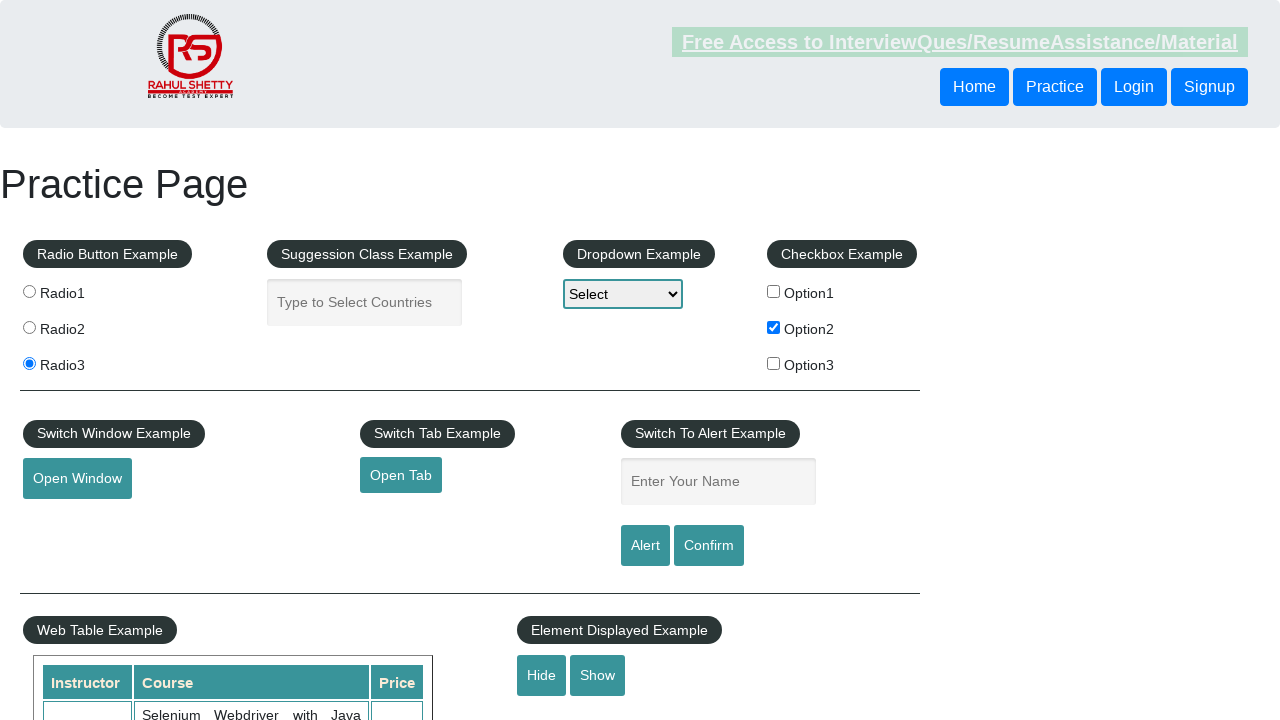

Verified that the text box is hidden
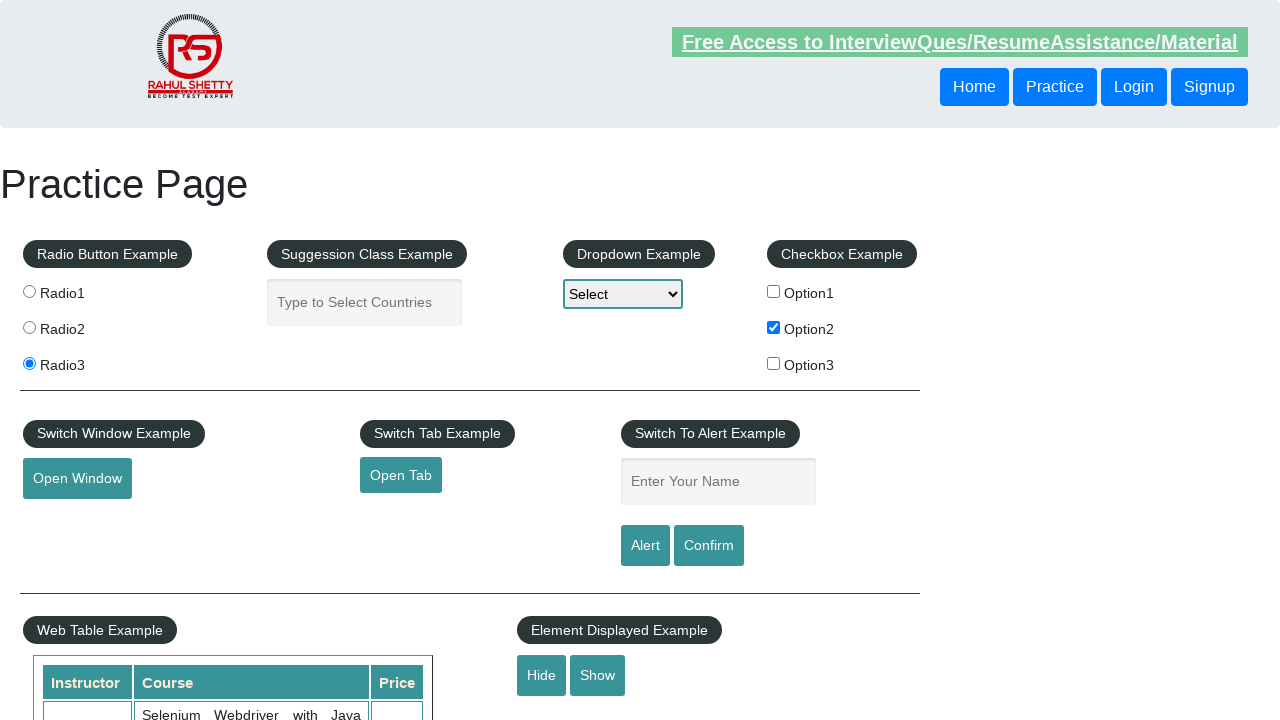

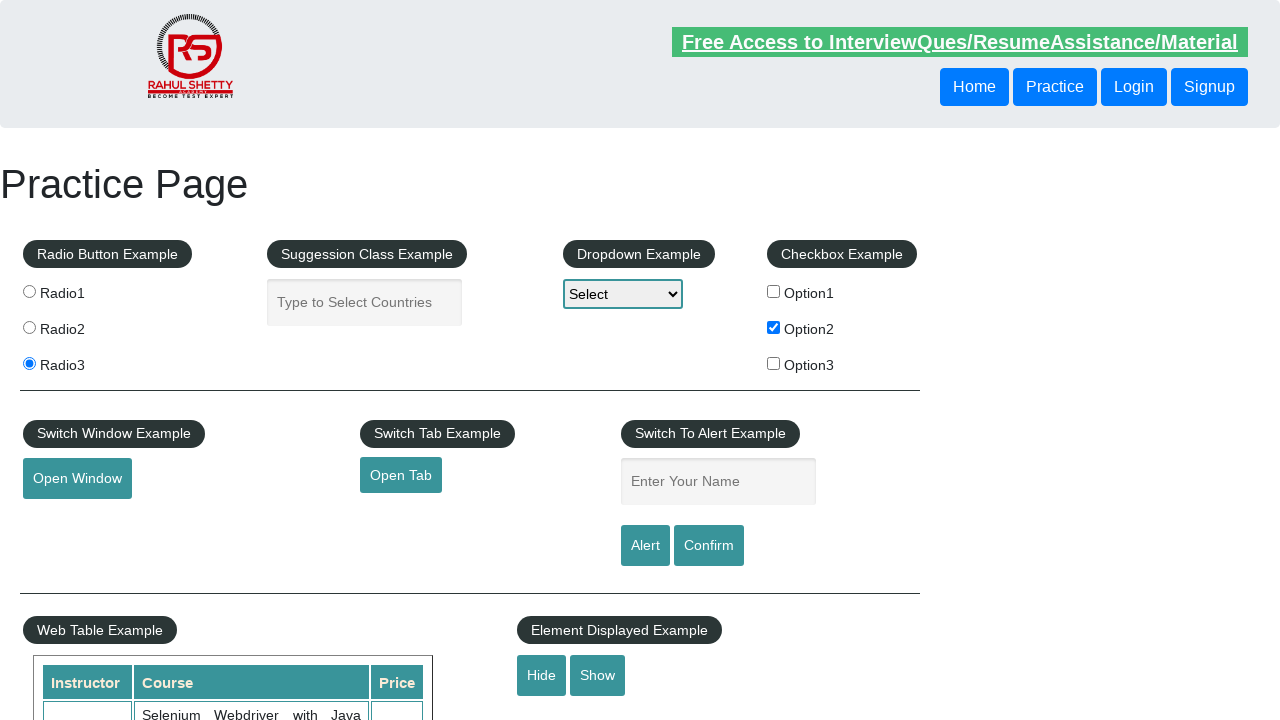